Navigates through a multi-level menu system by hovering over "Courses", then "RPA", and finally clicking on "Blue Prism Certification Training"

Starting URL: http://greenstech.in/selenium-course-content.html

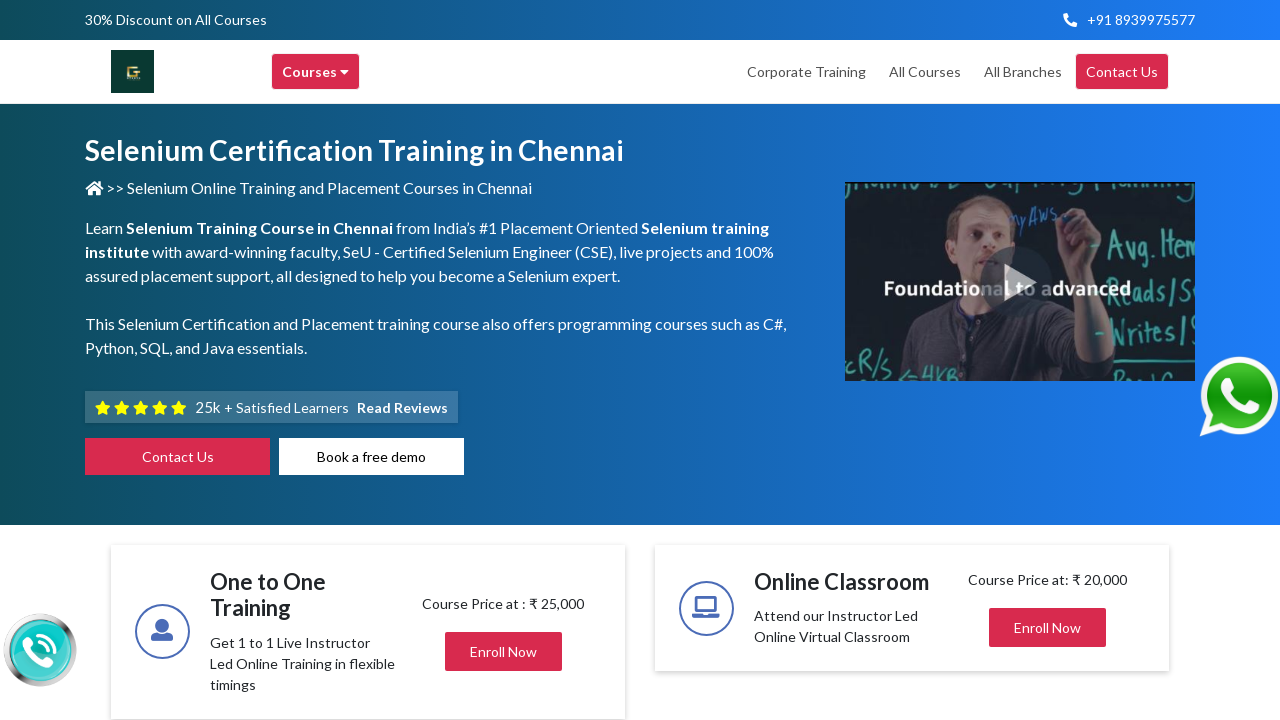

Hovered over 'Courses' menu to reveal submenu options at (316, 72) on xpath=//div[@title='Courses']
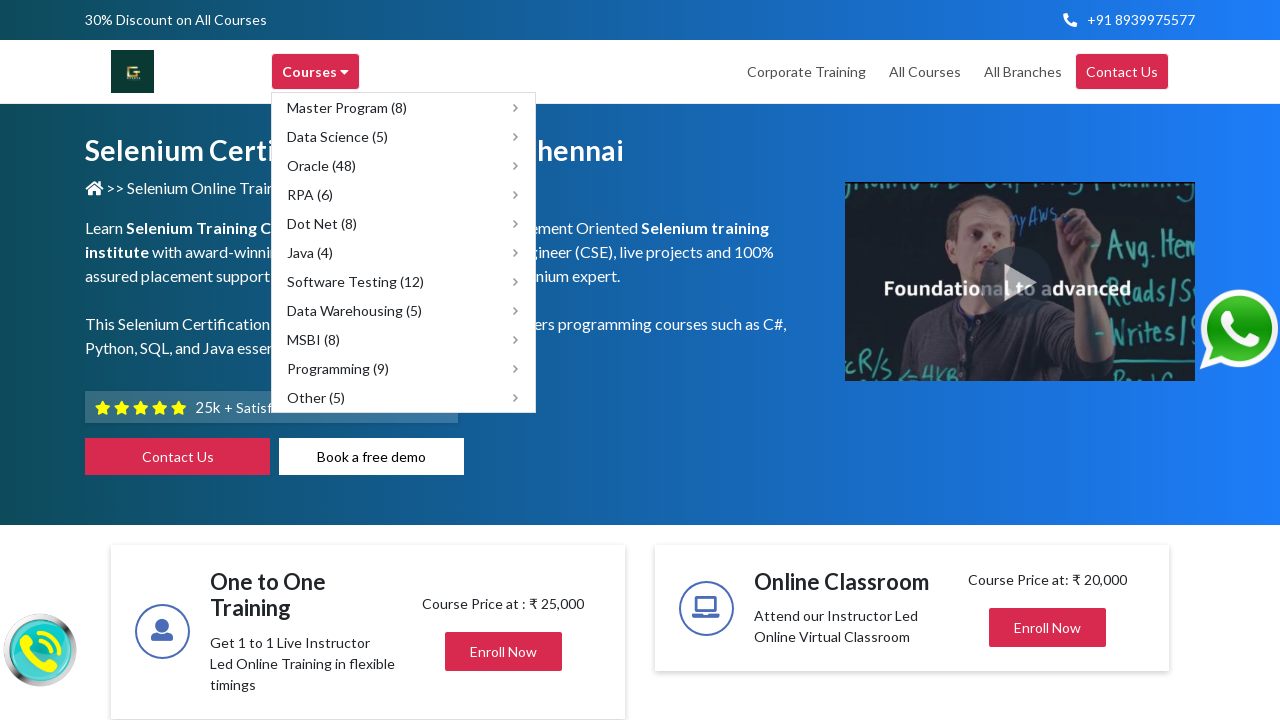

Hovered over 'RPA' submenu to reveal course options at (404, 194) on xpath=//div[@title='RPA']
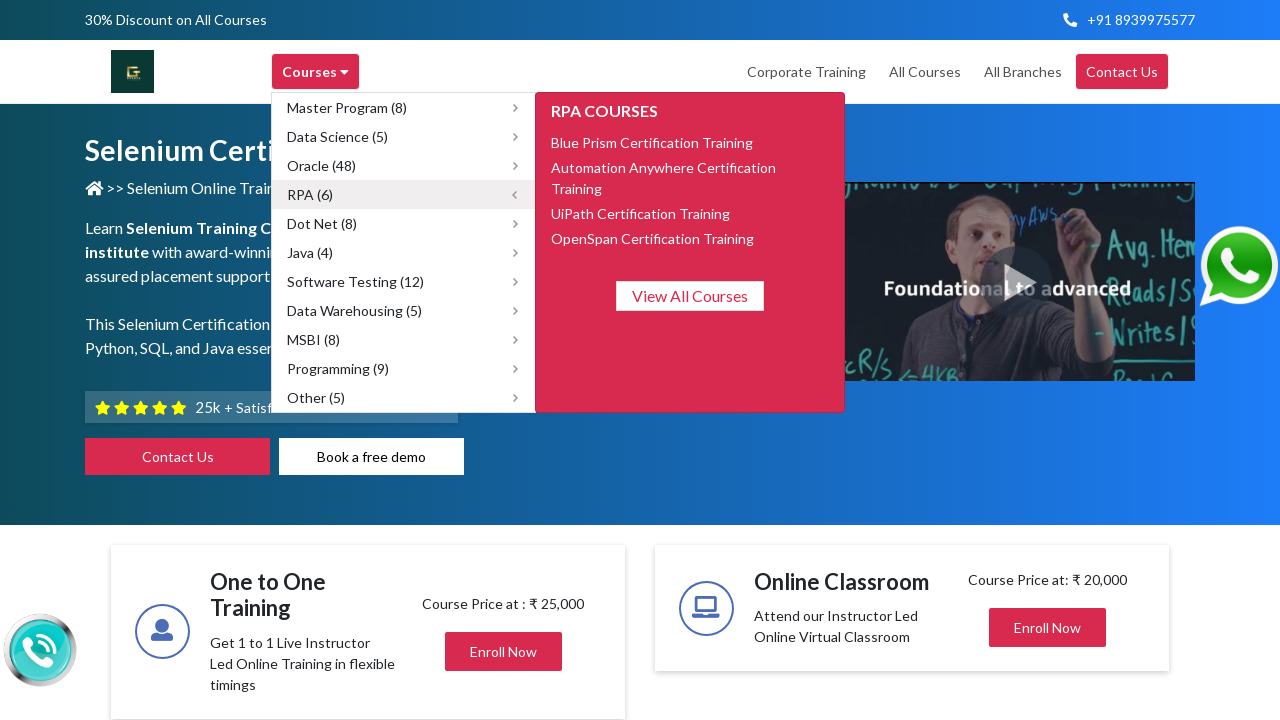

Hovered over 'Blue Prism Certification Training' option at (652, 142) on xpath=//span[text()='Blue Prism Certification Training']
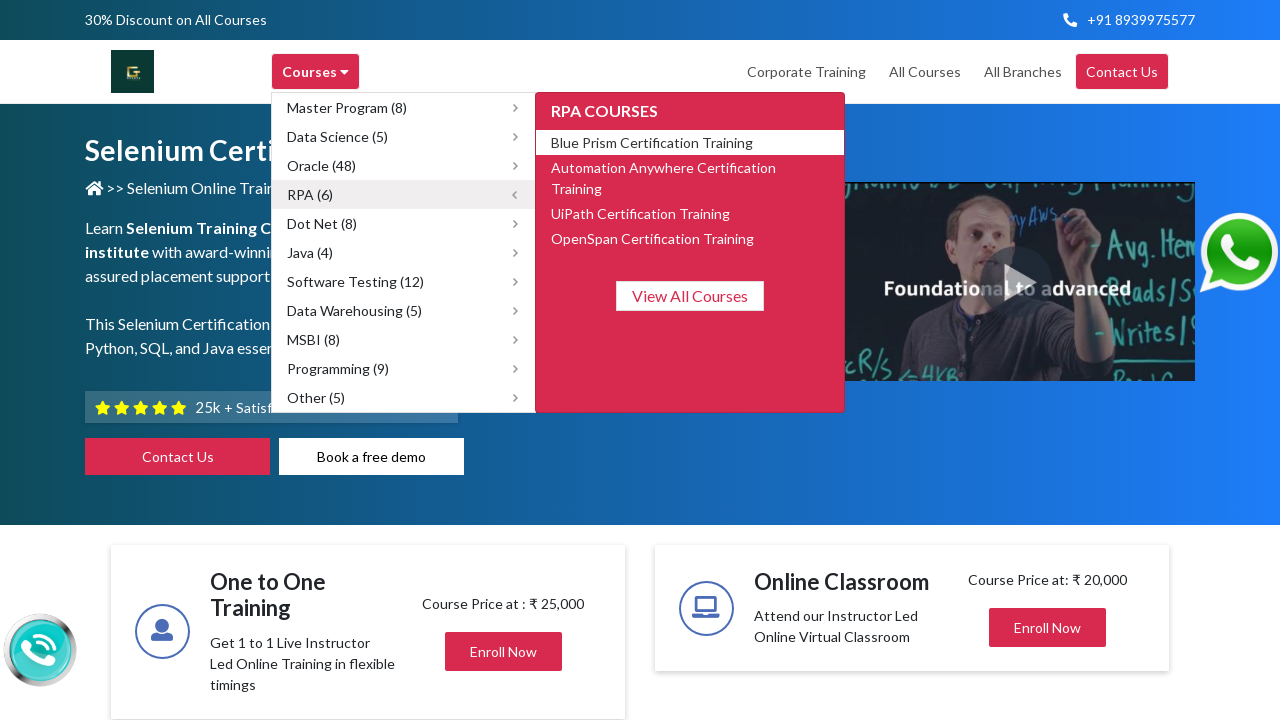

Clicked on 'Blue Prism Certification Training' course at (652, 142) on xpath=//span[text()='Blue Prism Certification Training']
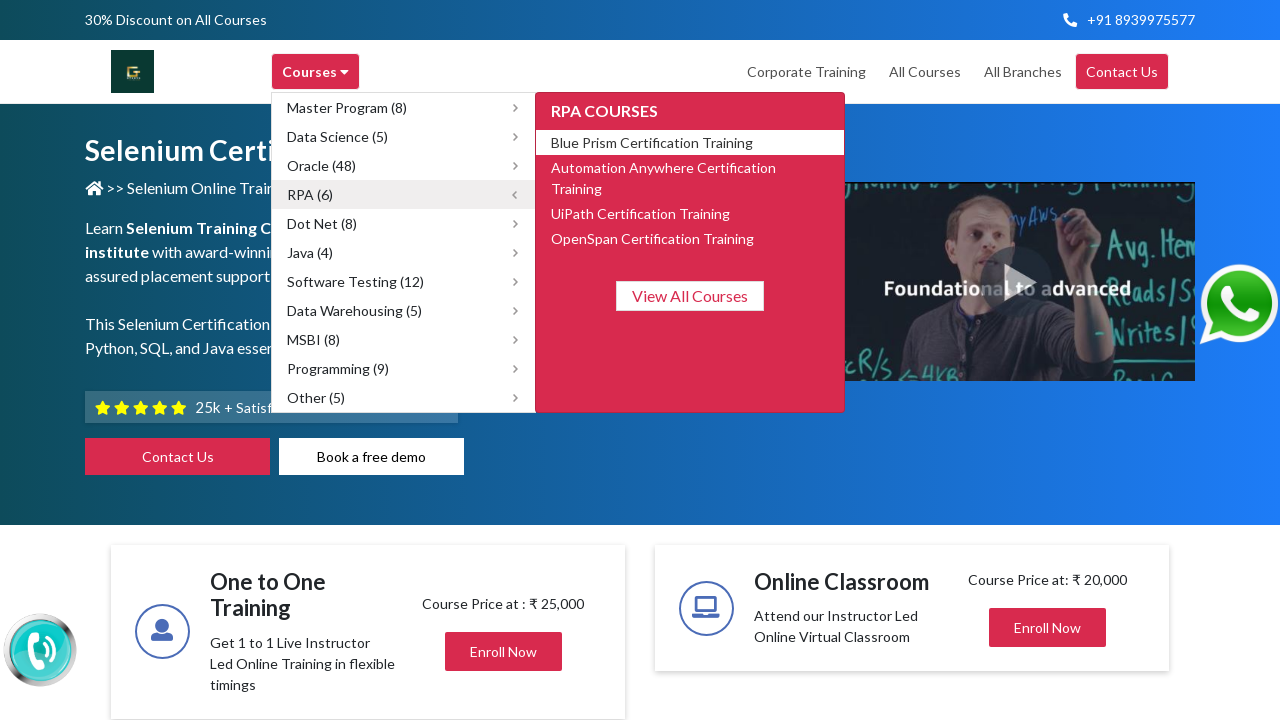

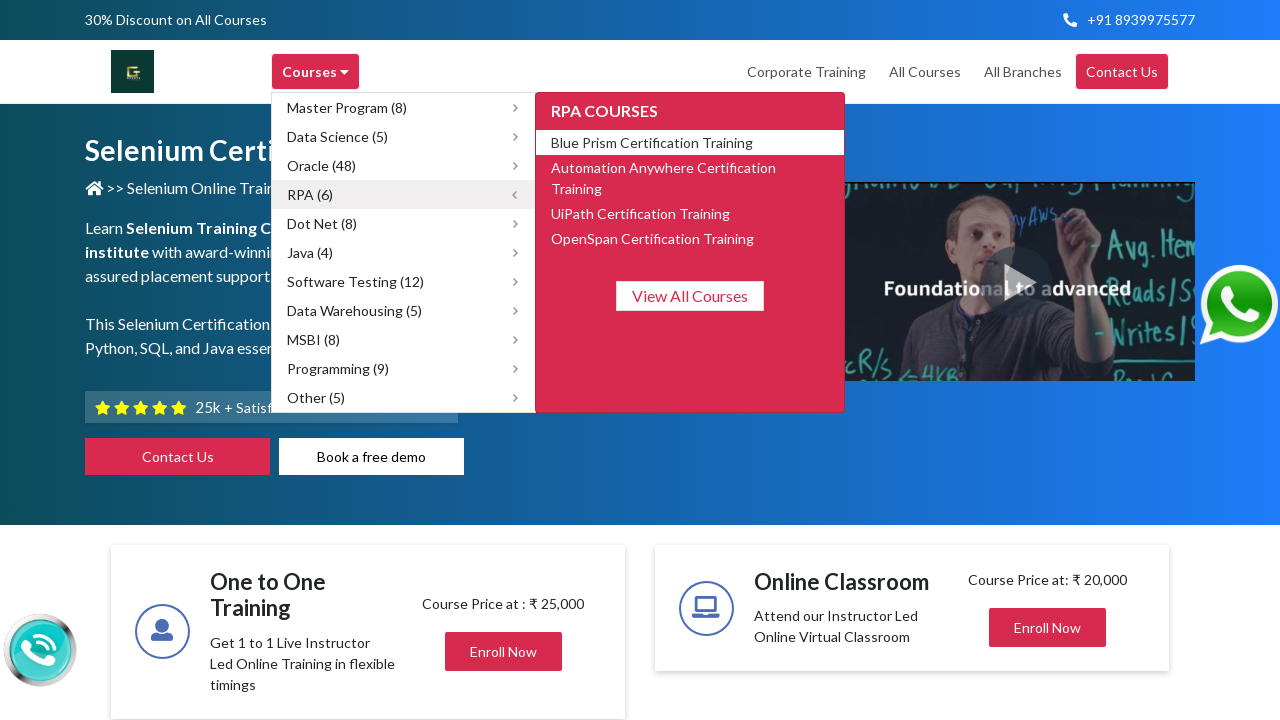